Tests RedBus journey search by entering source and destination locations in the search form

Starting URL: https://www.redbus.com/

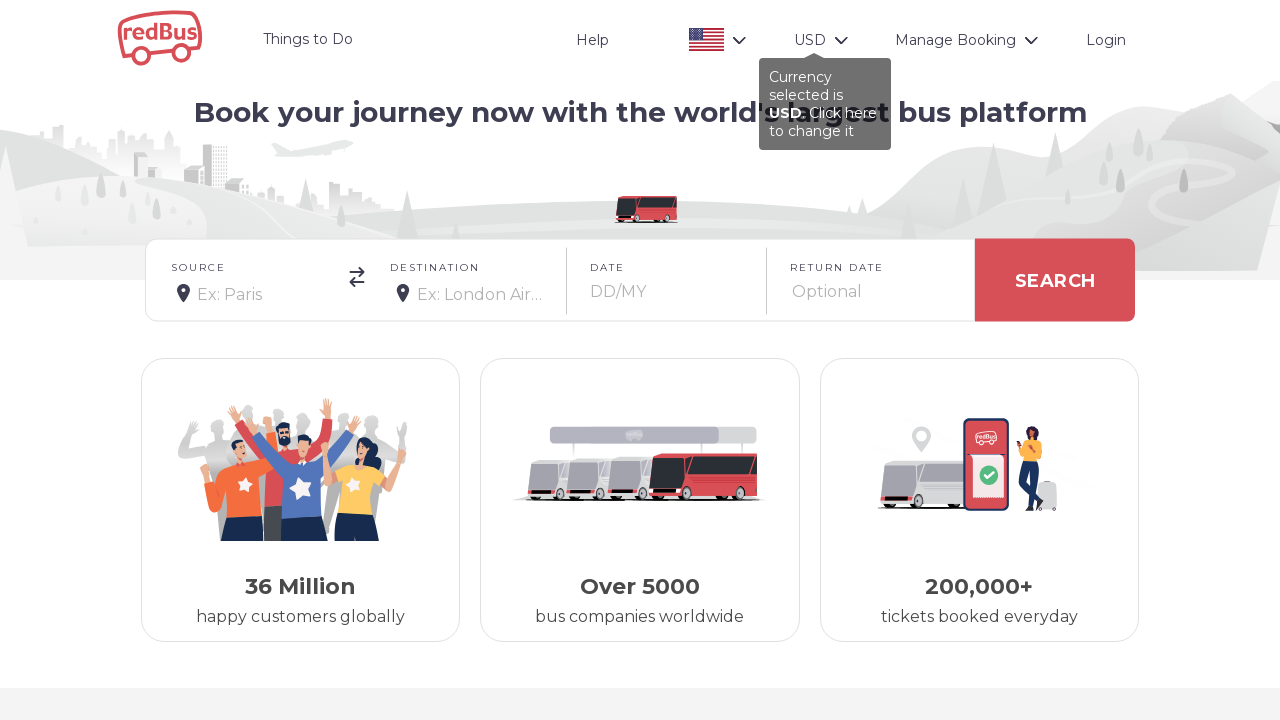

Filled source location field with 'Paris' on input >> nth=0
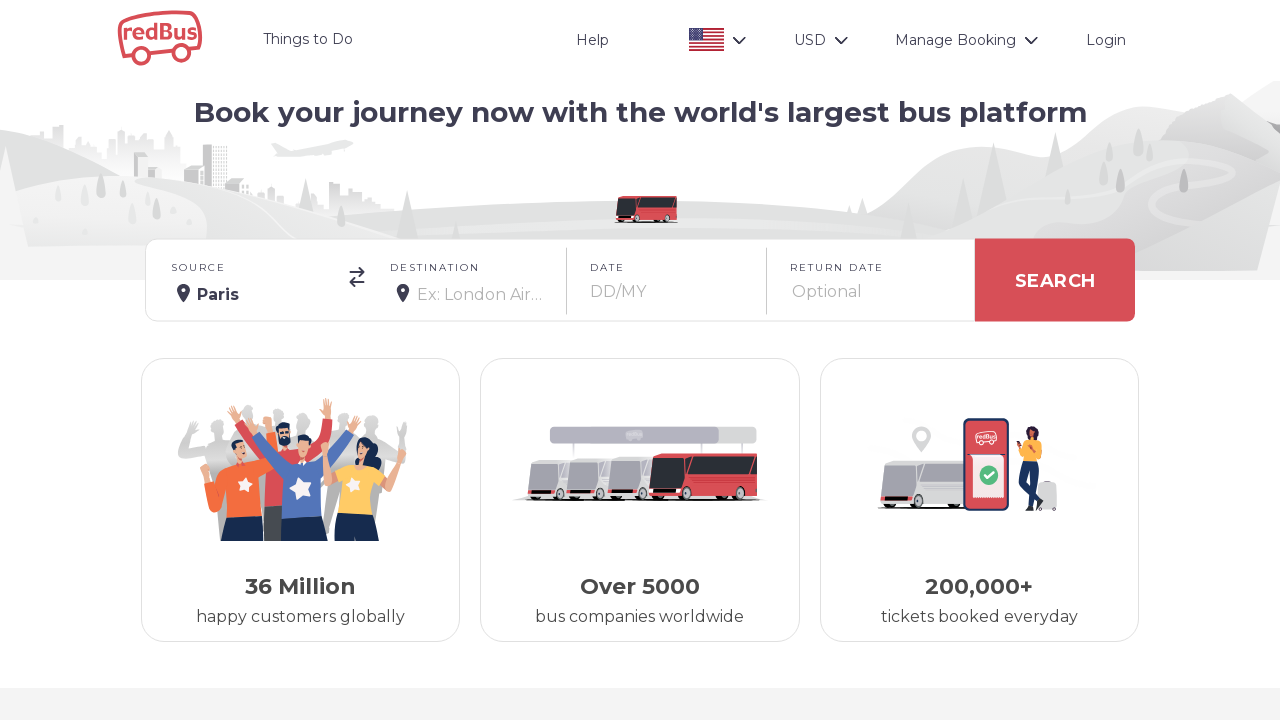

Waited for autocomplete suggestions to appear
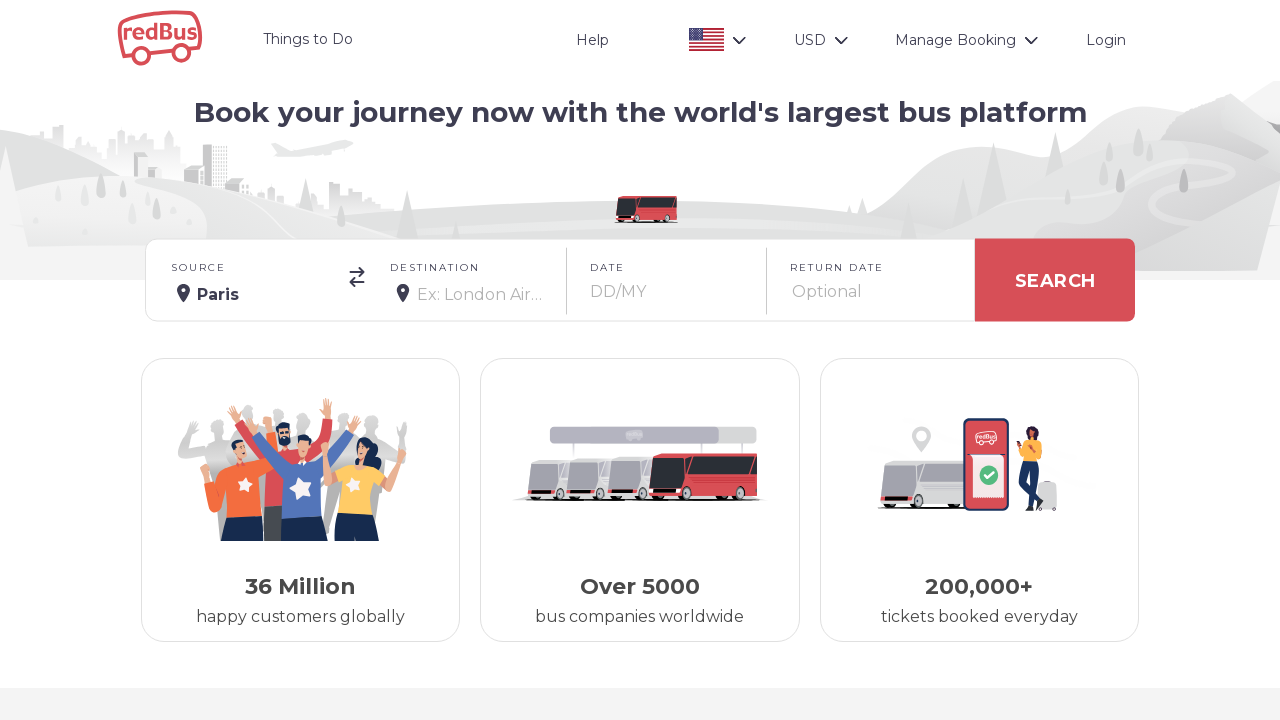

Filled destination location field with 'London' on input >> nth=1
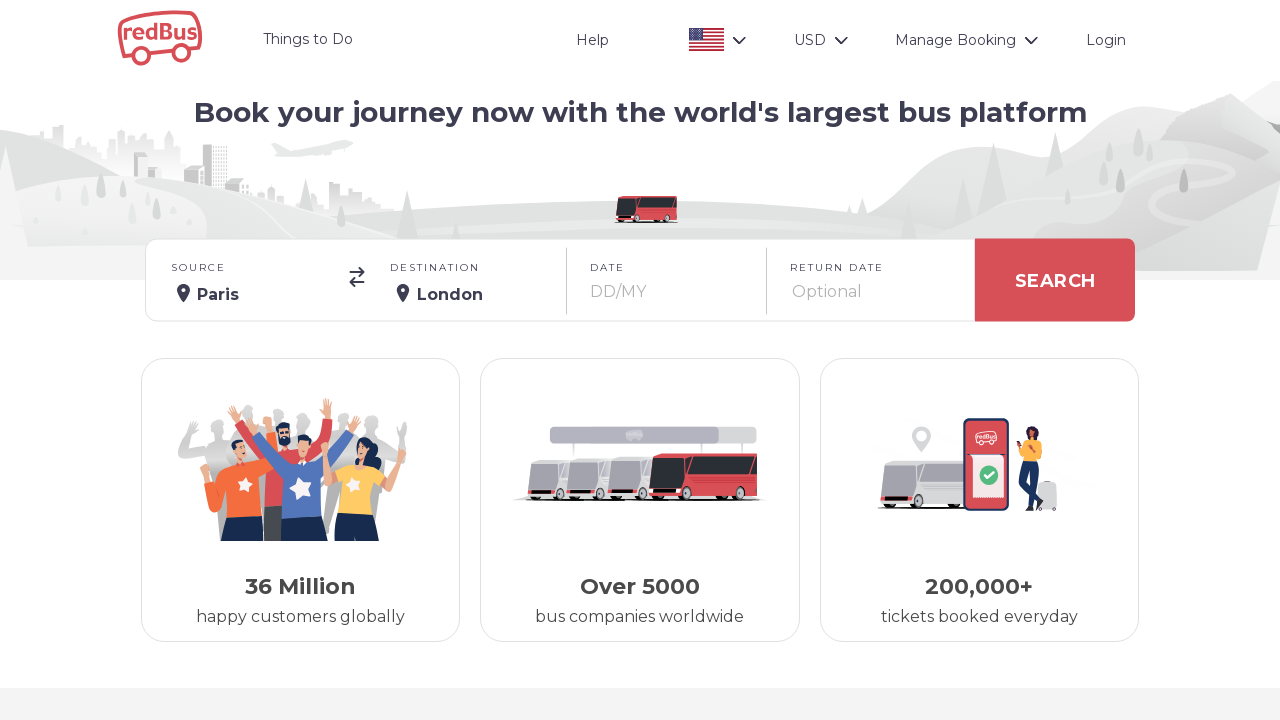

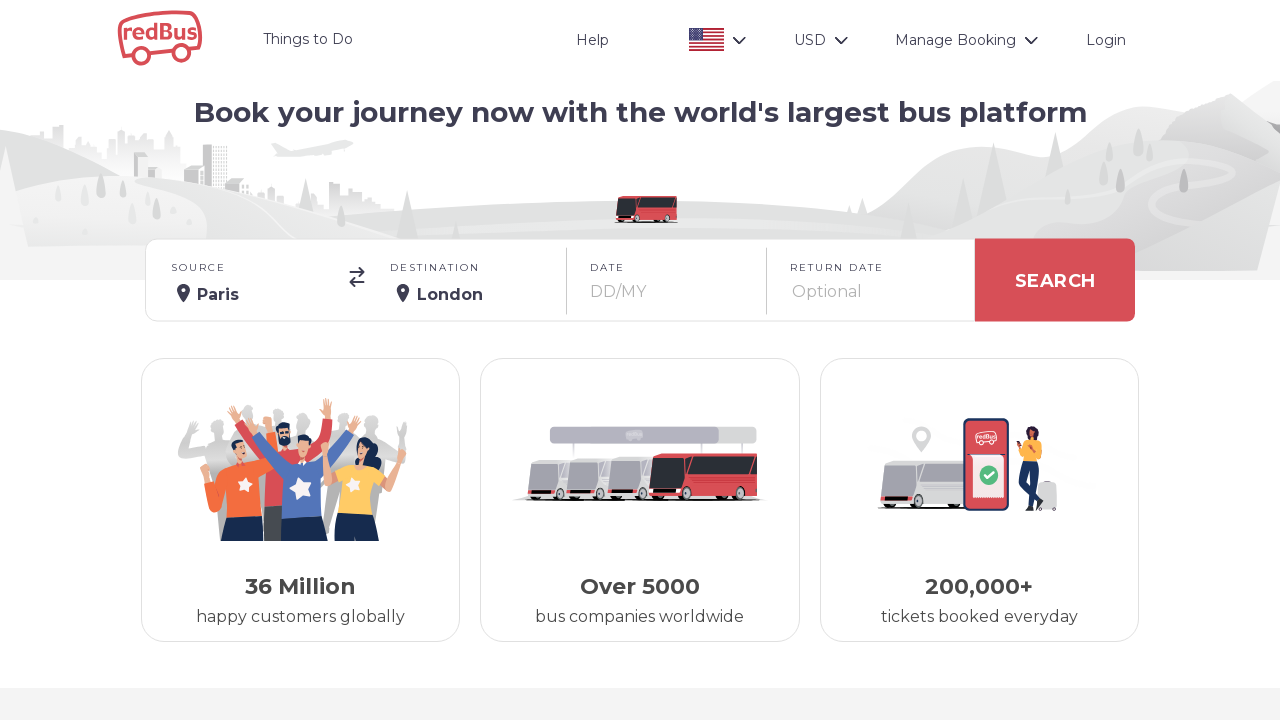